Tests alert handling functionality by triggering a prompt alert, entering text, and accepting it

Starting URL: https://demoqa.com/alerts

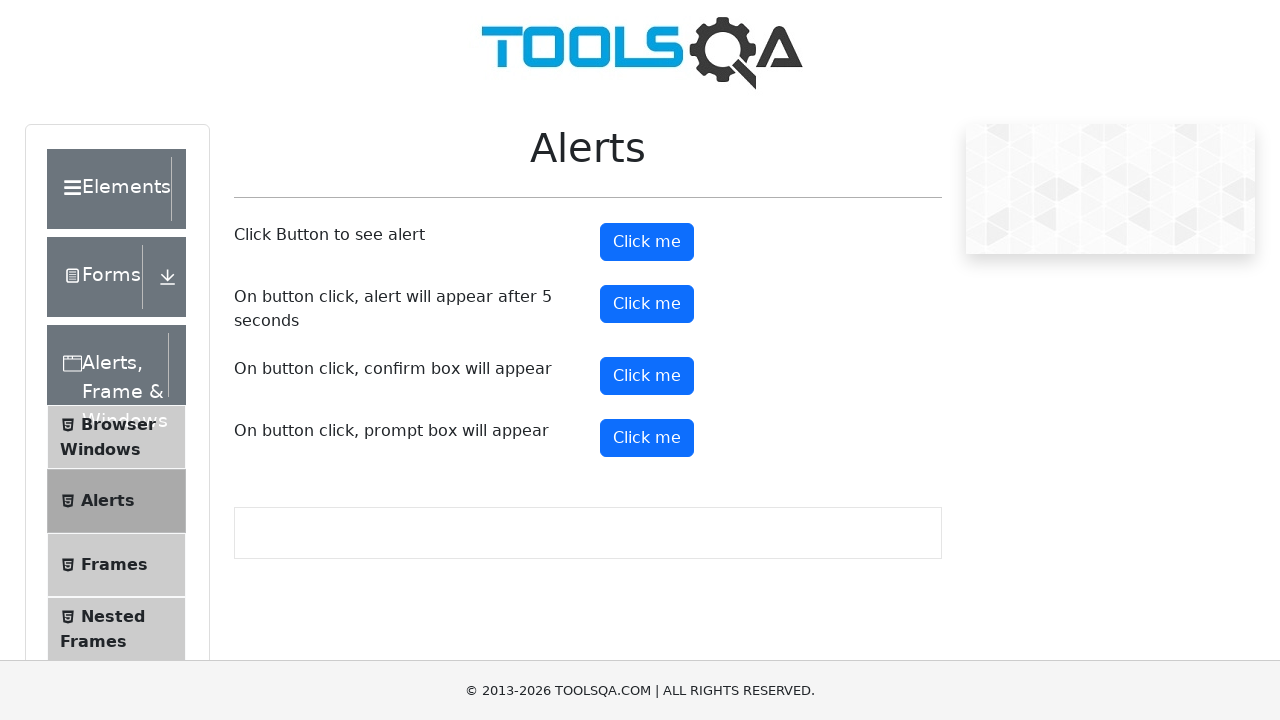

Clicked prompt button to trigger alert dialog at (647, 438) on #promtButton
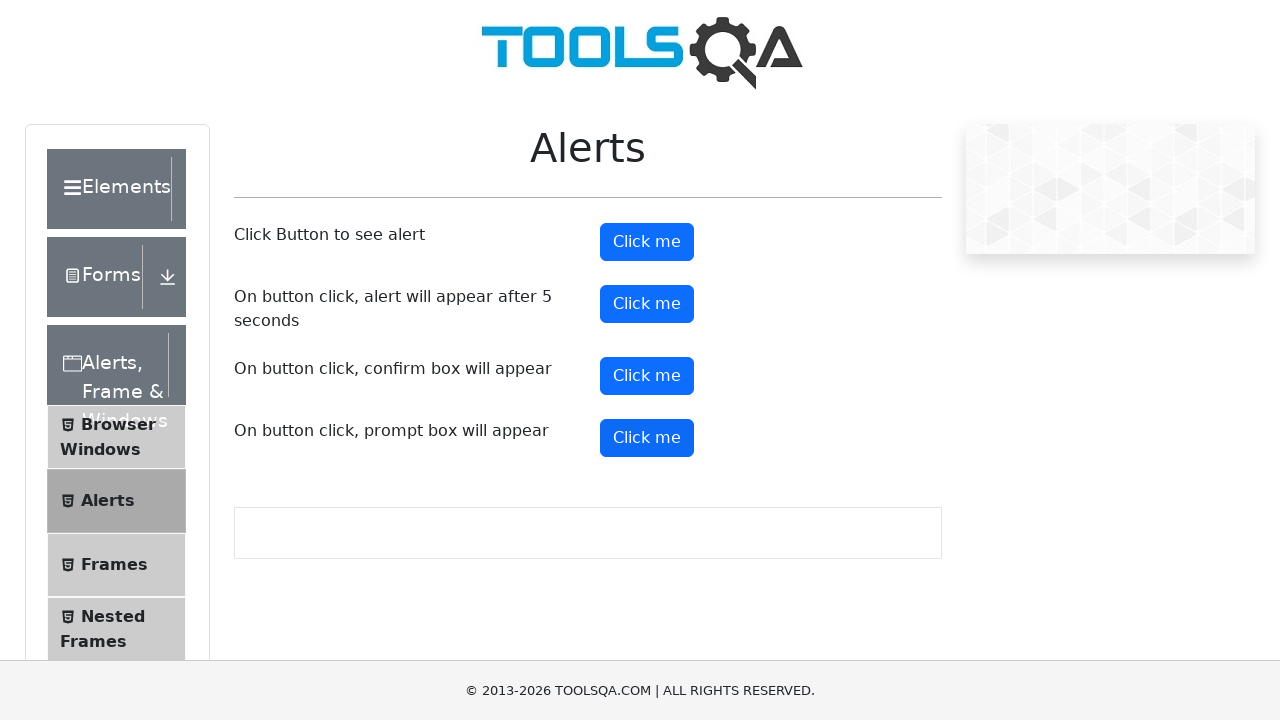

Set up dialog handler to accept prompt with 'Test' text
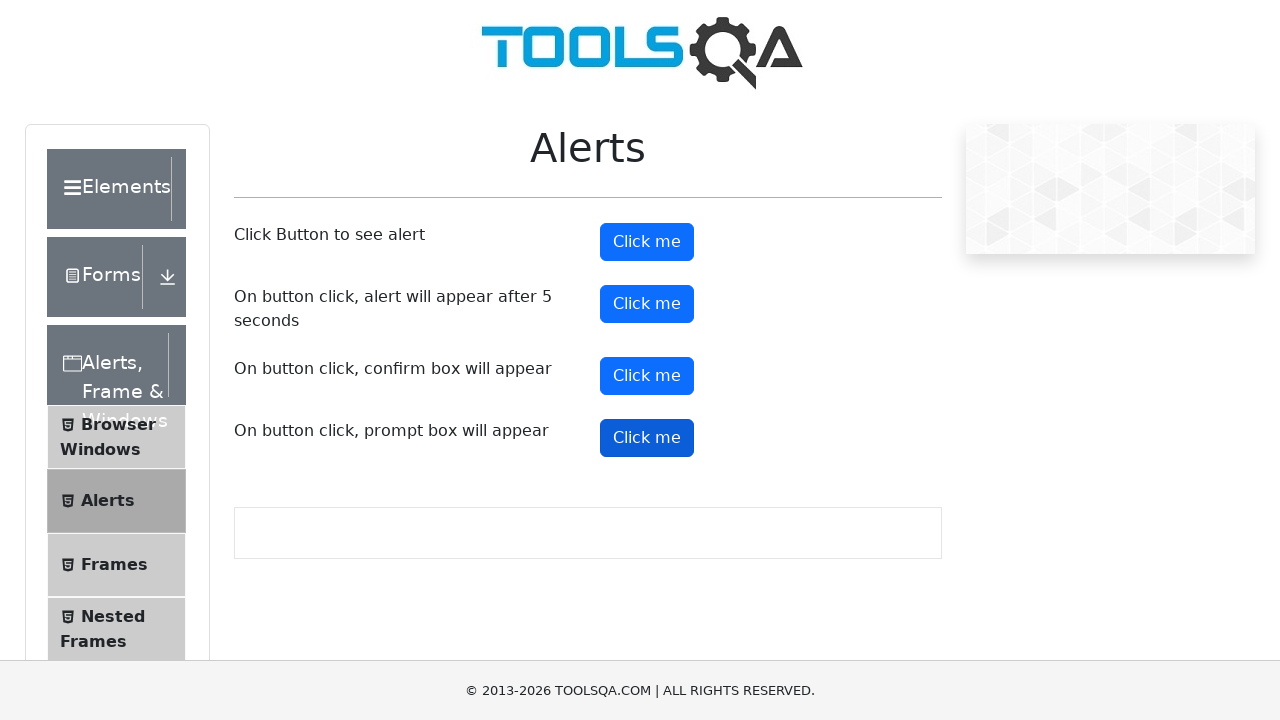

Waited 1 second for alert result to be displayed
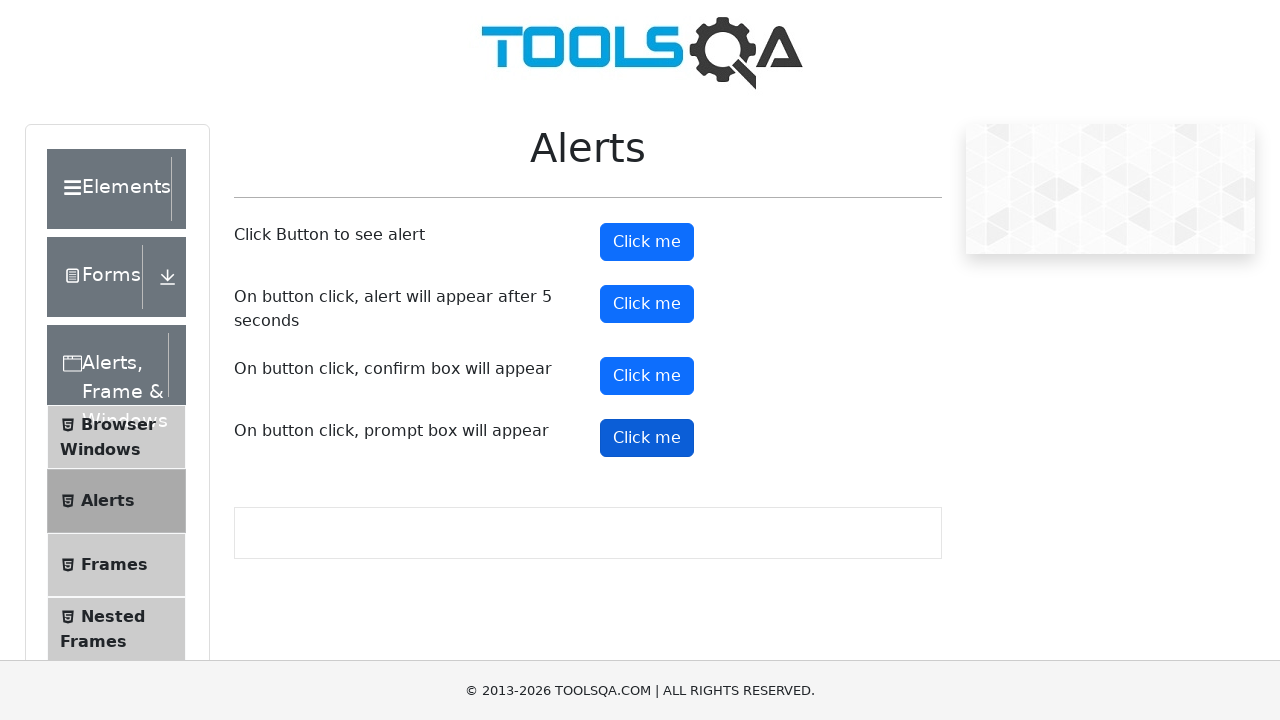

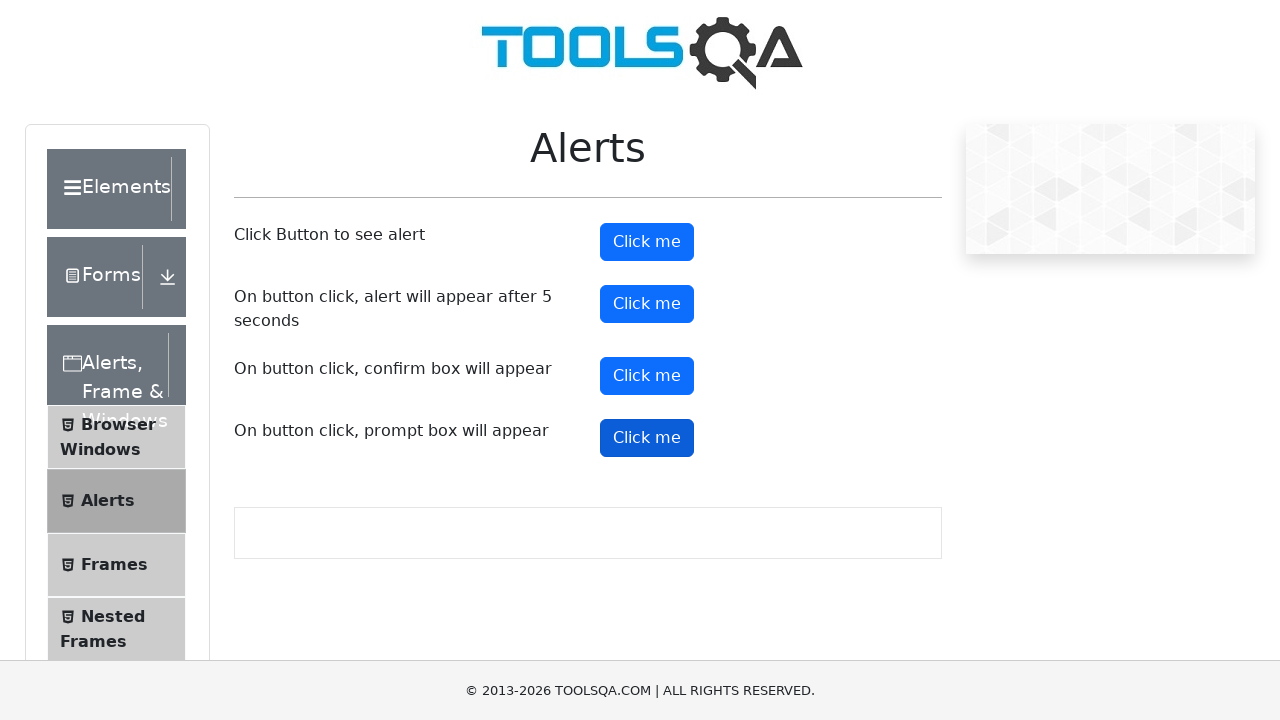